Tests radio button functionality on Singapore Airlines booking page by clicking the "Redeem Flights" radio button and verifying selection states of flight booking options

Starting URL: https://www.singaporeair.com/en_UK/sg/home#/book/bookflight

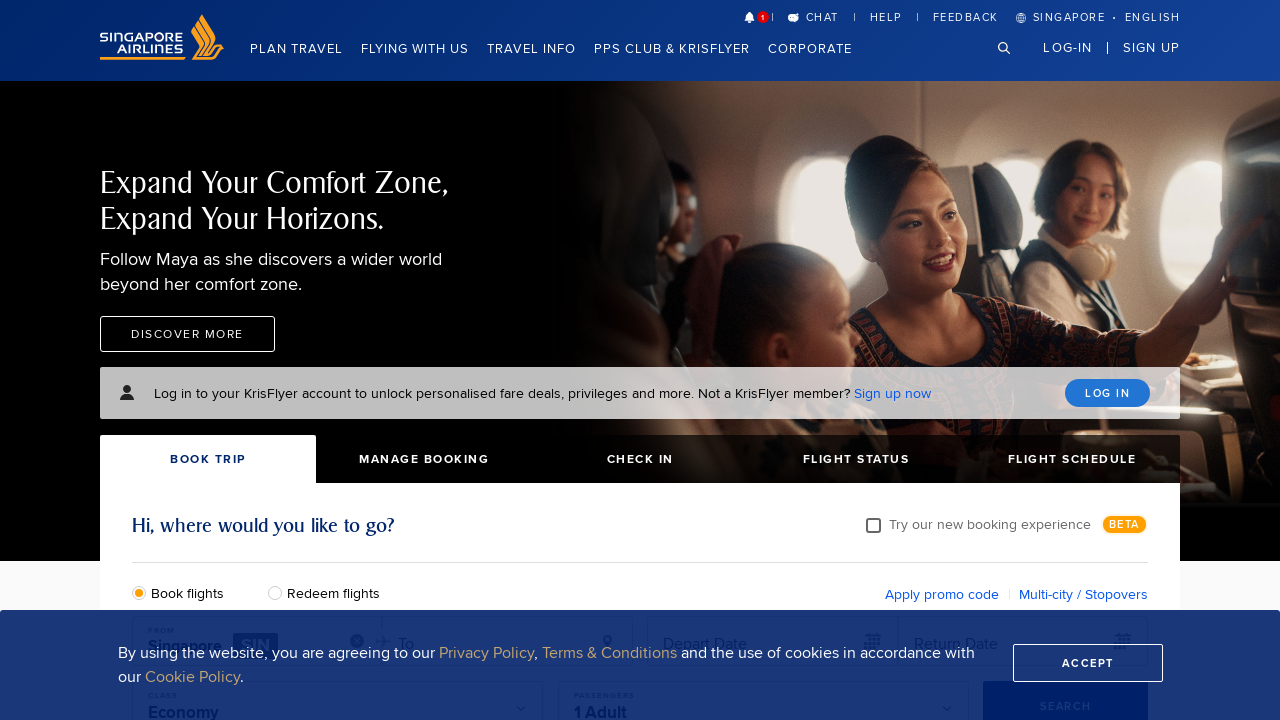

Booking form loaded and #bookFlights selector is visible
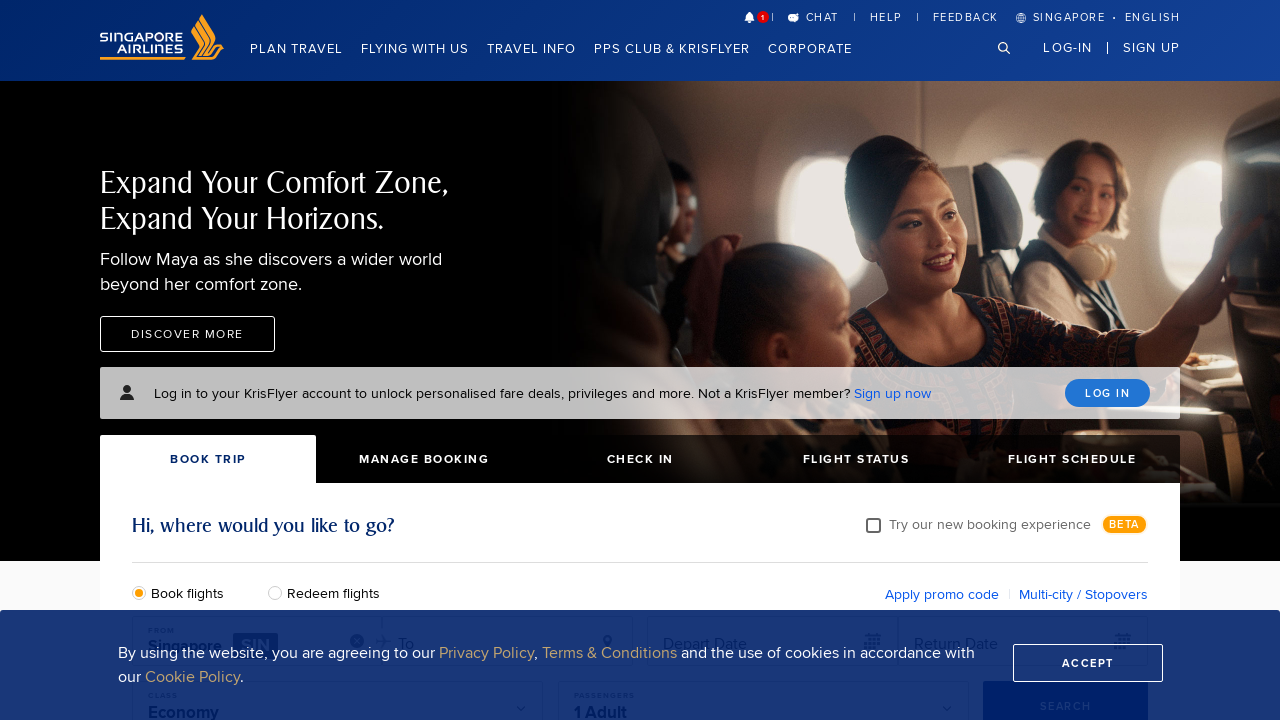

Clicked the 'Redeem Flights' radio button at (280, 592) on #redeemFlights
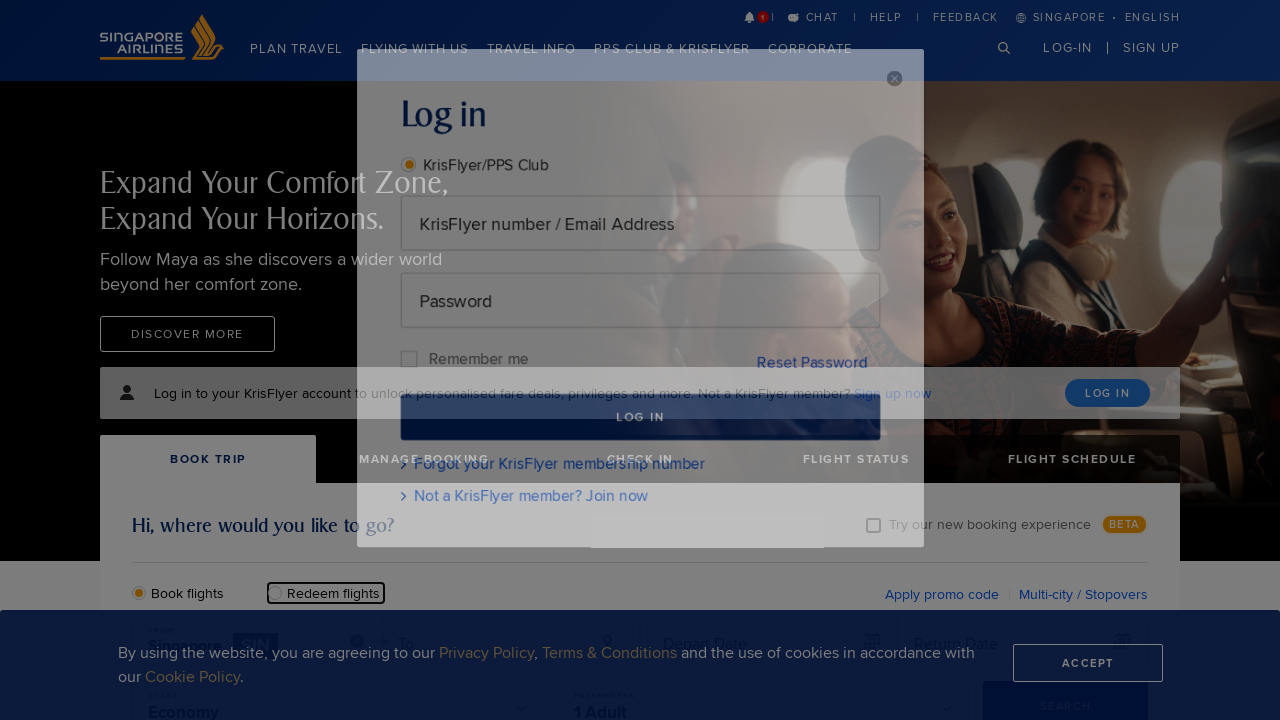

Verified radio button elements are present and interactable
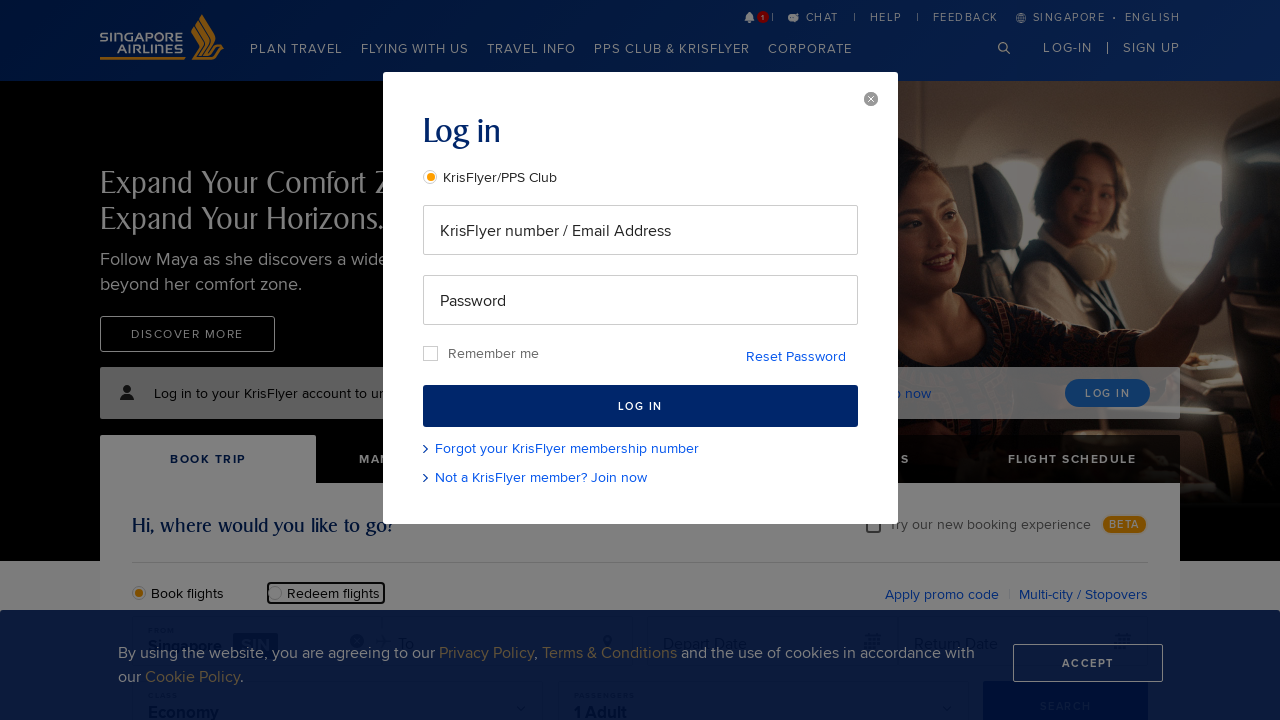

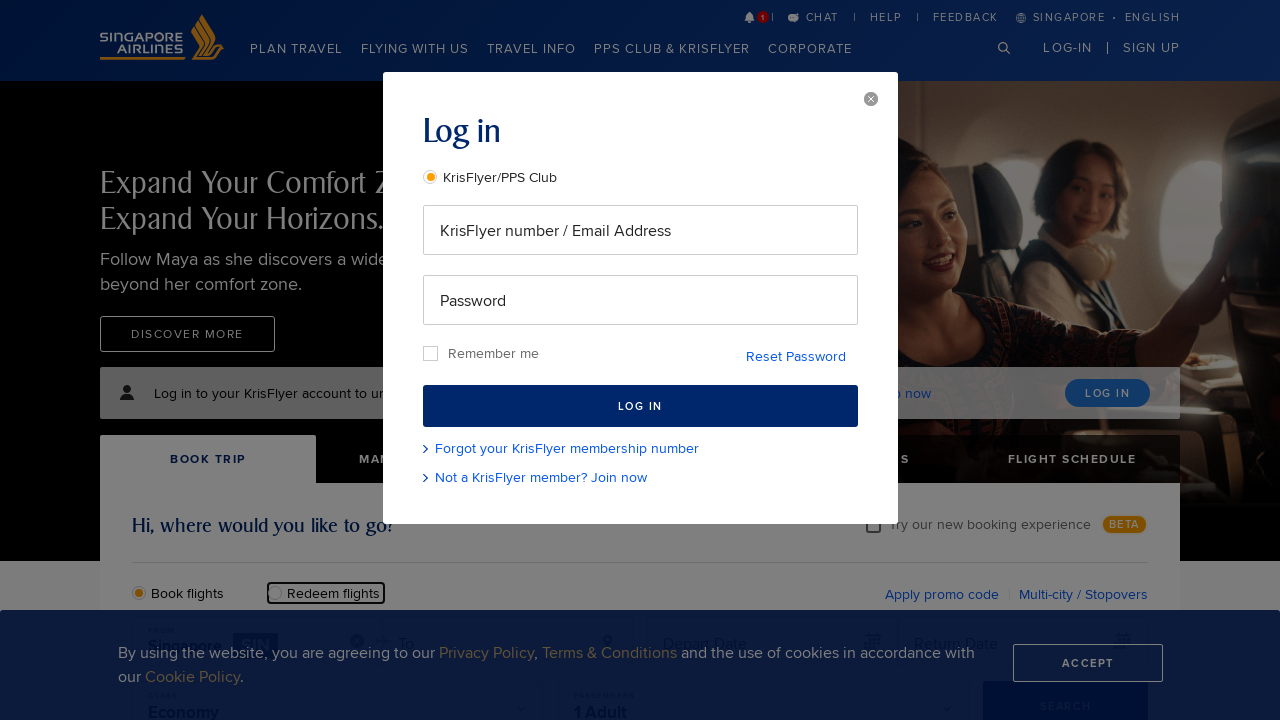